Tests the filter/search functionality on a web table by entering "Rice" in the search field and verifying that the filtered results contain only items with "Rice" in their name.

Starting URL: https://rahulshettyacademy.com/seleniumPractise/#/offers

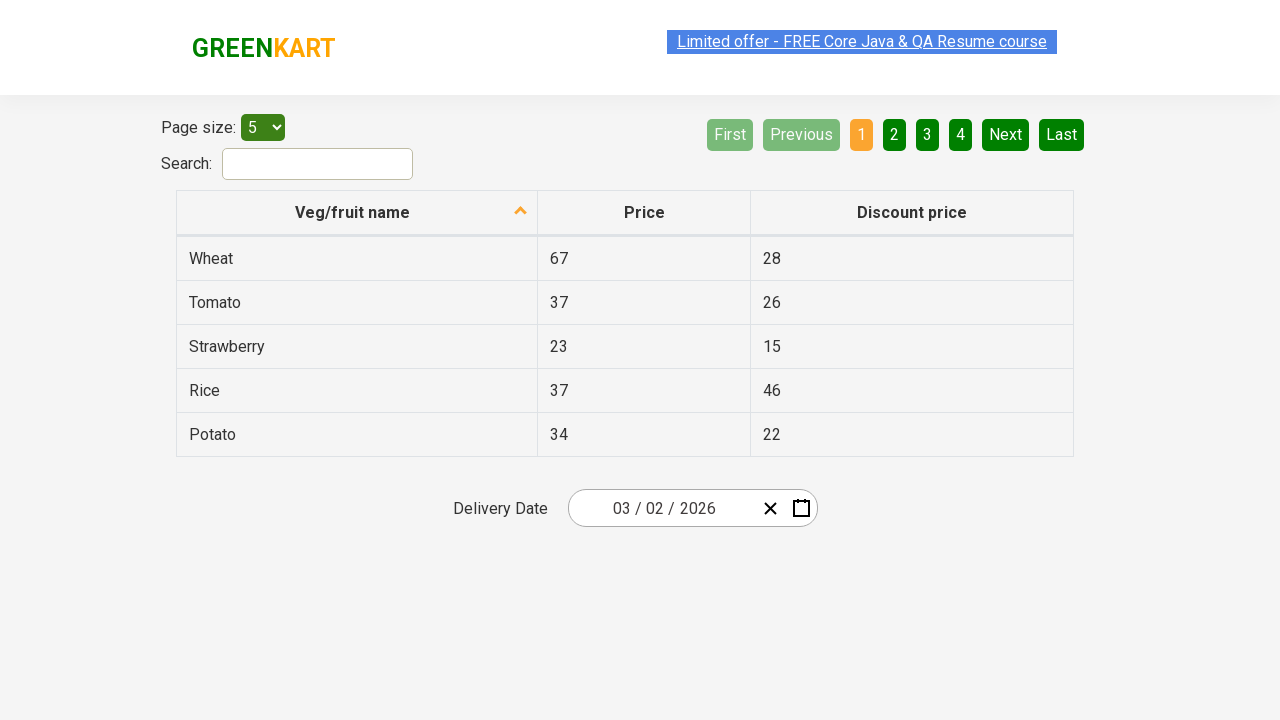

Entered 'Rice' in the search field to filter table results on #search-field
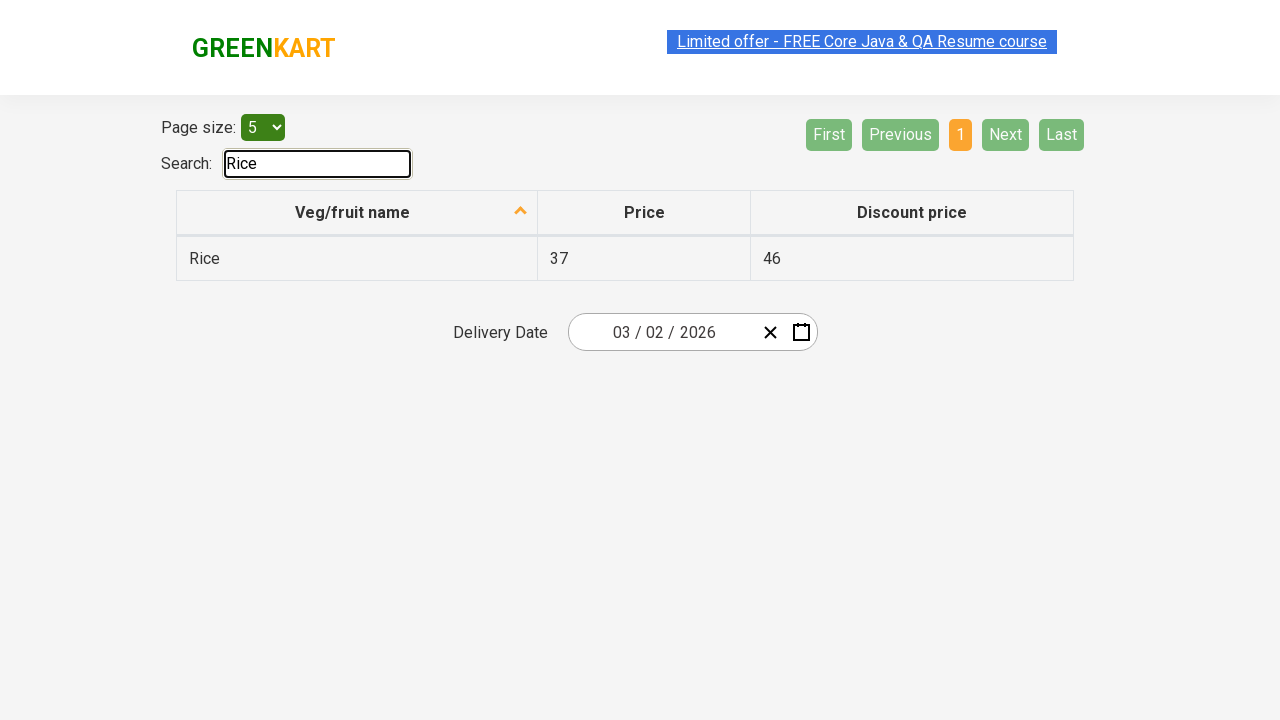

Waited 500ms for filter to apply
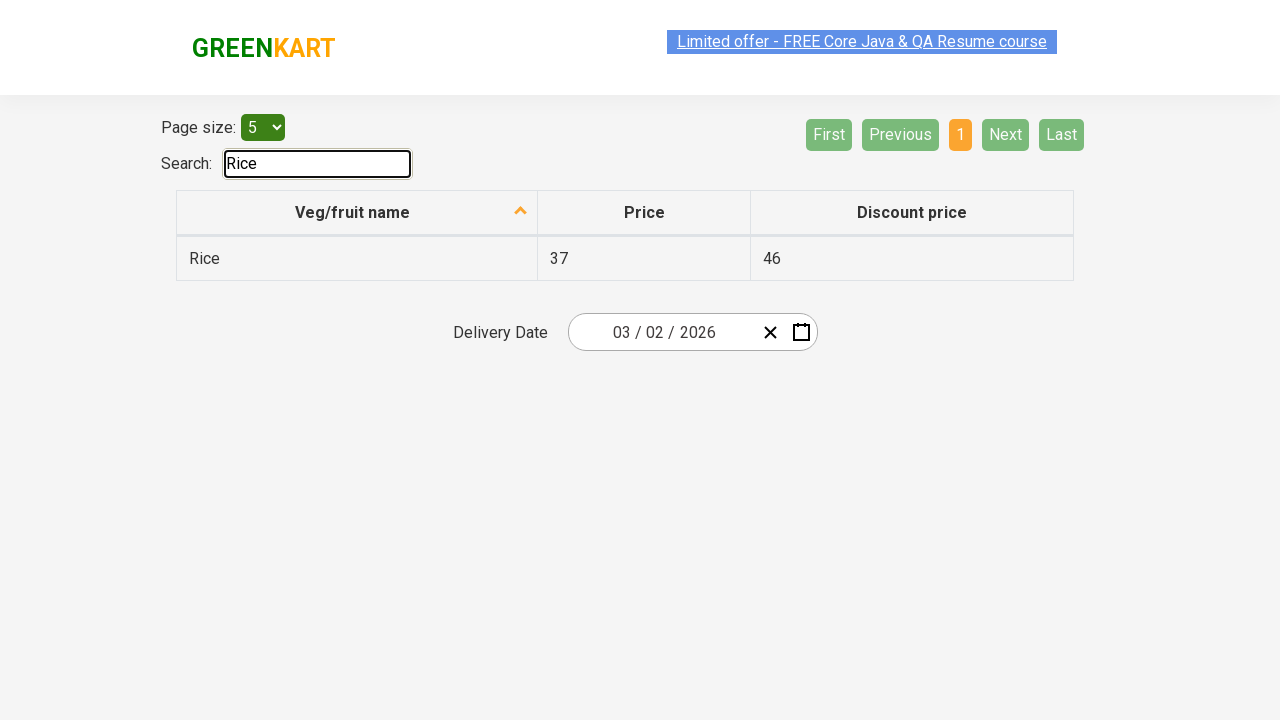

Verified filtered results are displayed in table body
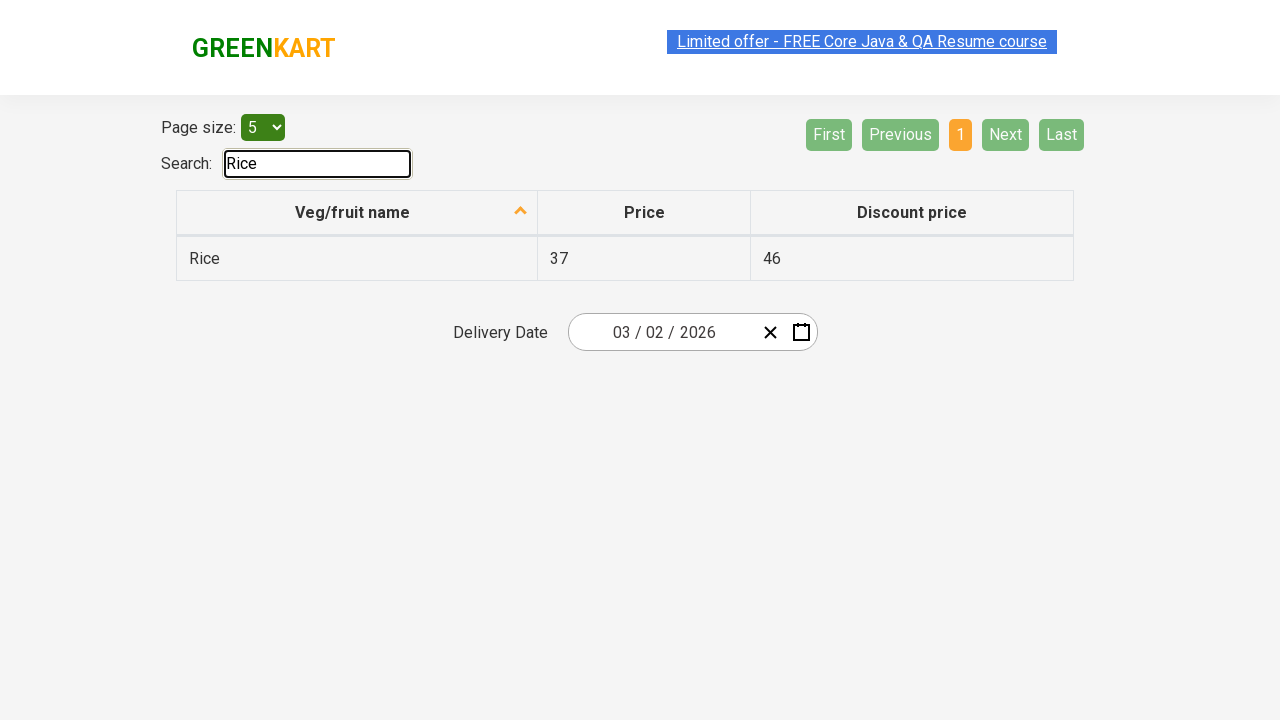

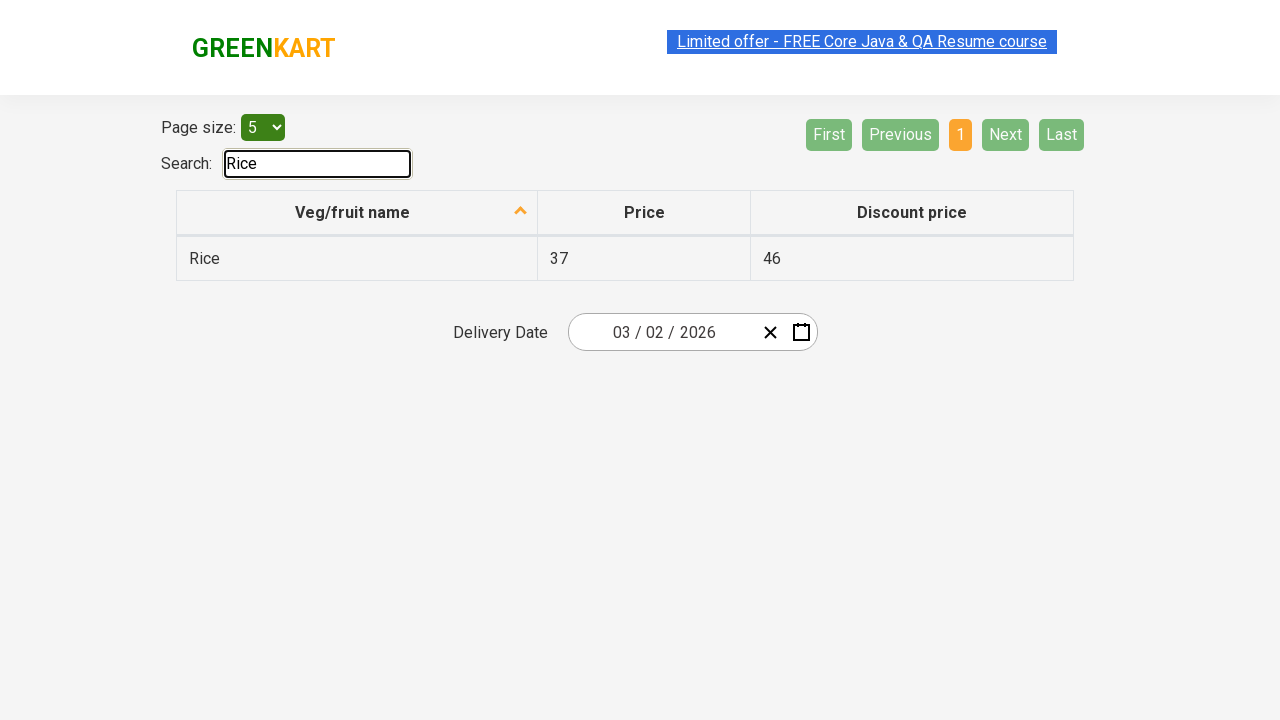